Tests keyboard navigation on SpiceJet website by pressing Tab keys to move through elements and Enter to activate a focused element

Starting URL: https://www.spicejet.com

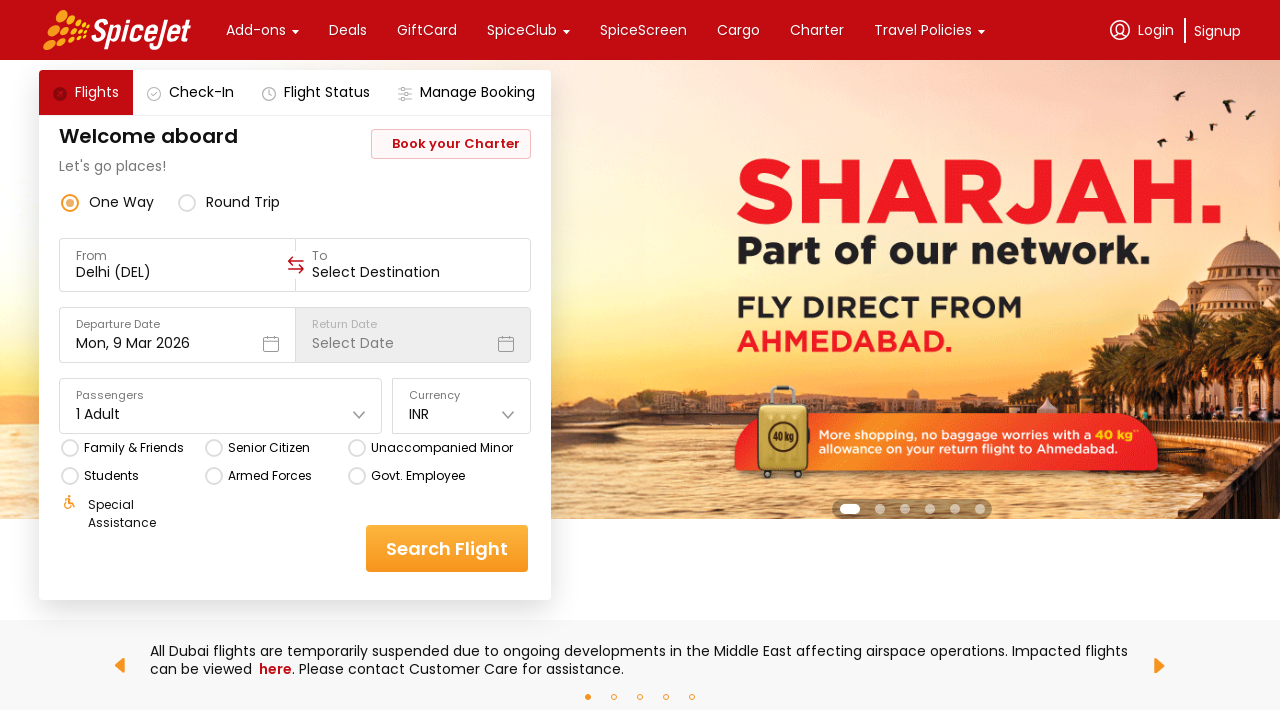

Pressed Tab to move to next focusable element
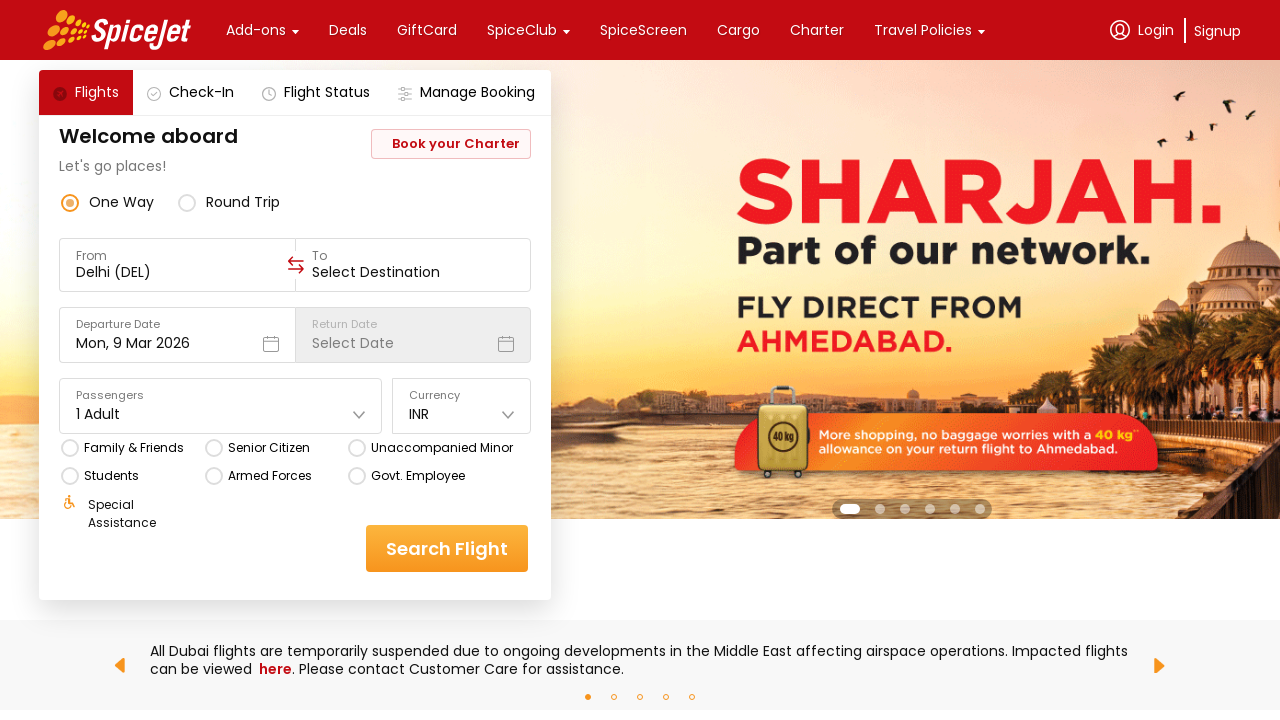

Waited 1 second for UI response
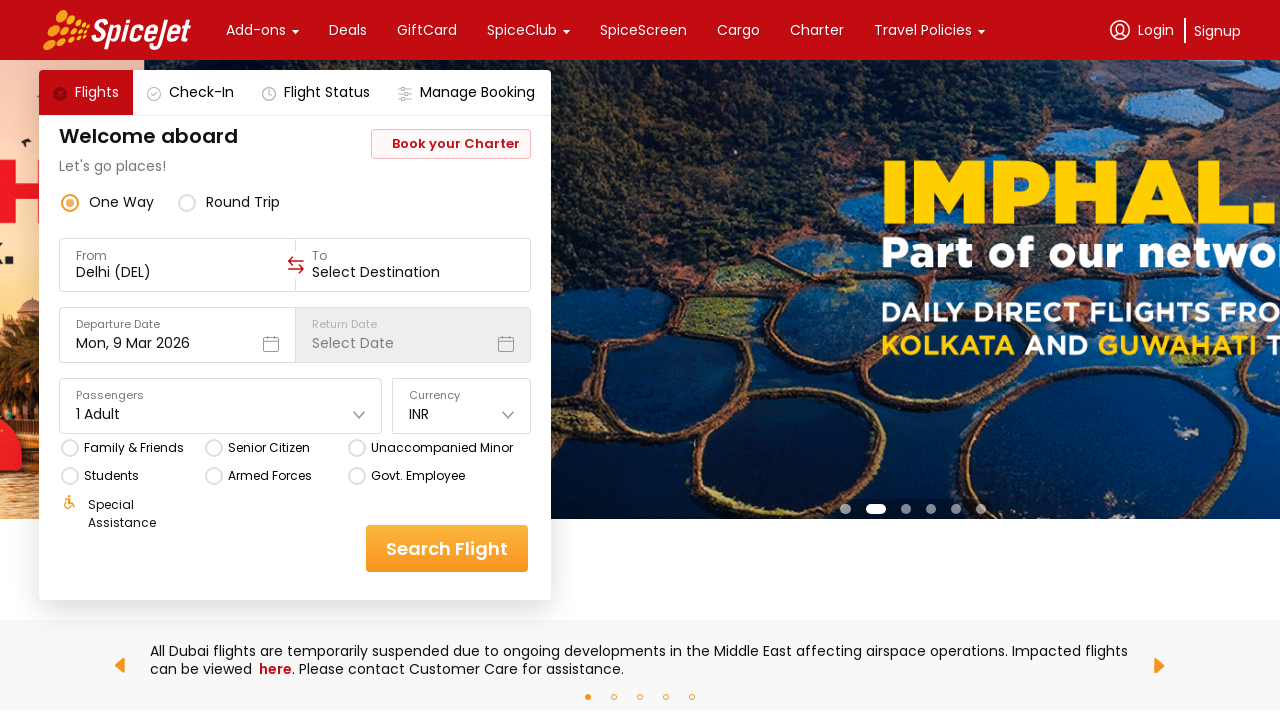

Pressed Tab again to move to next focusable element
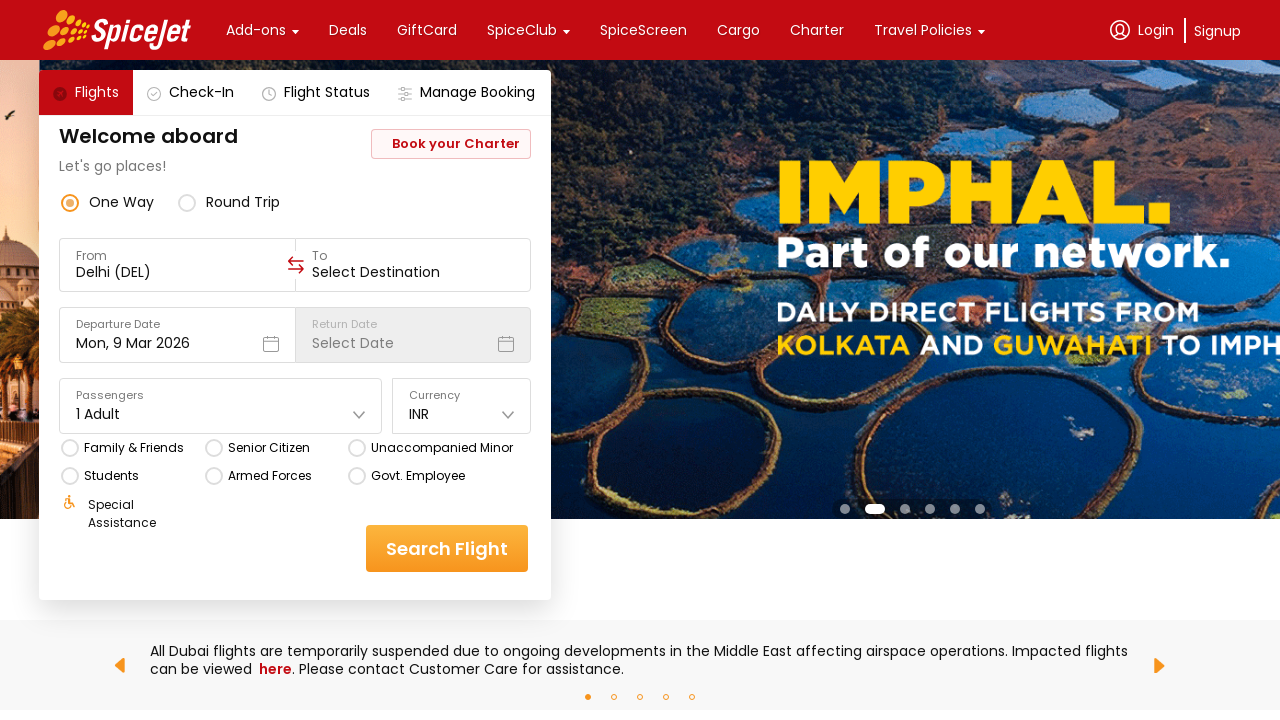

Waited 1 second for UI response
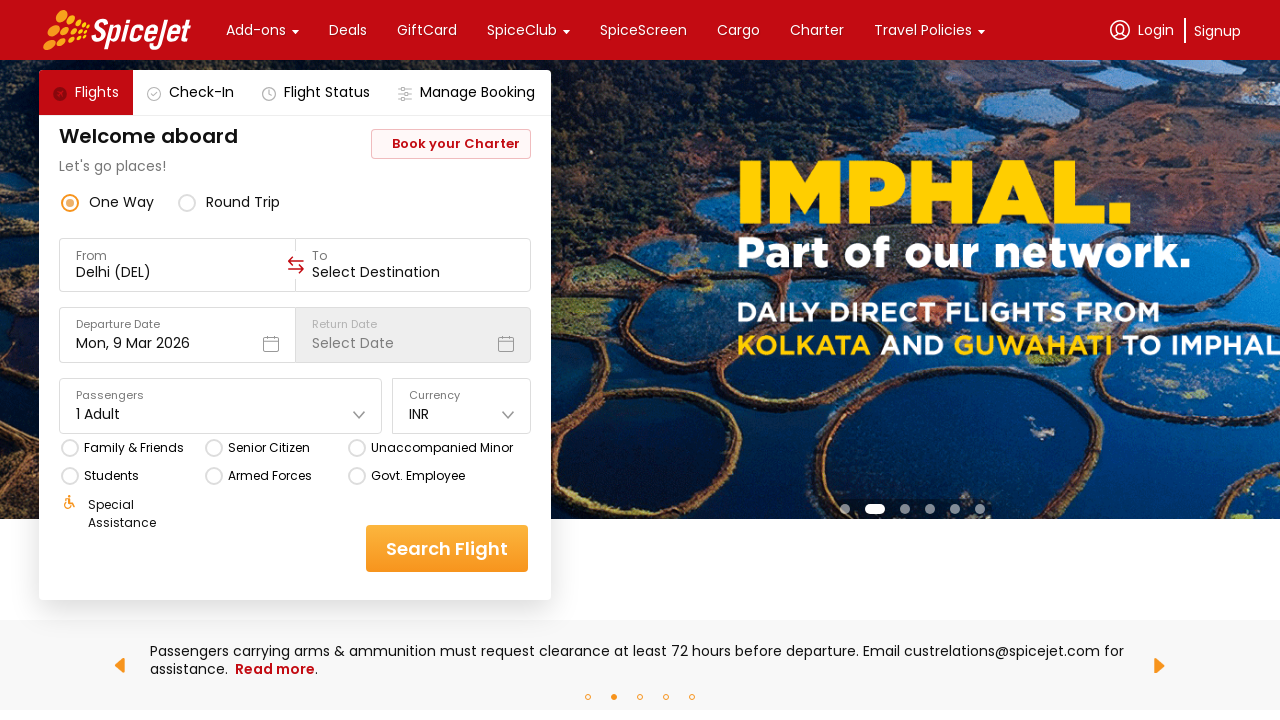

Pressed Enter to activate the focused element
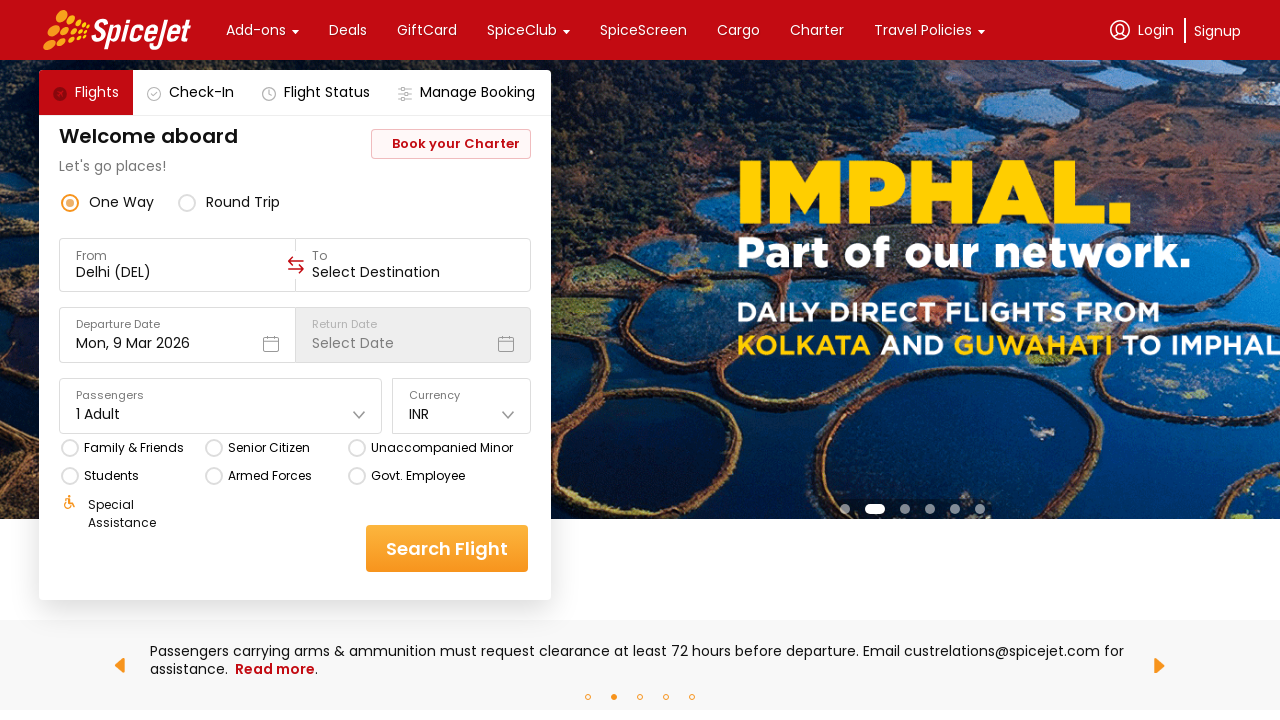

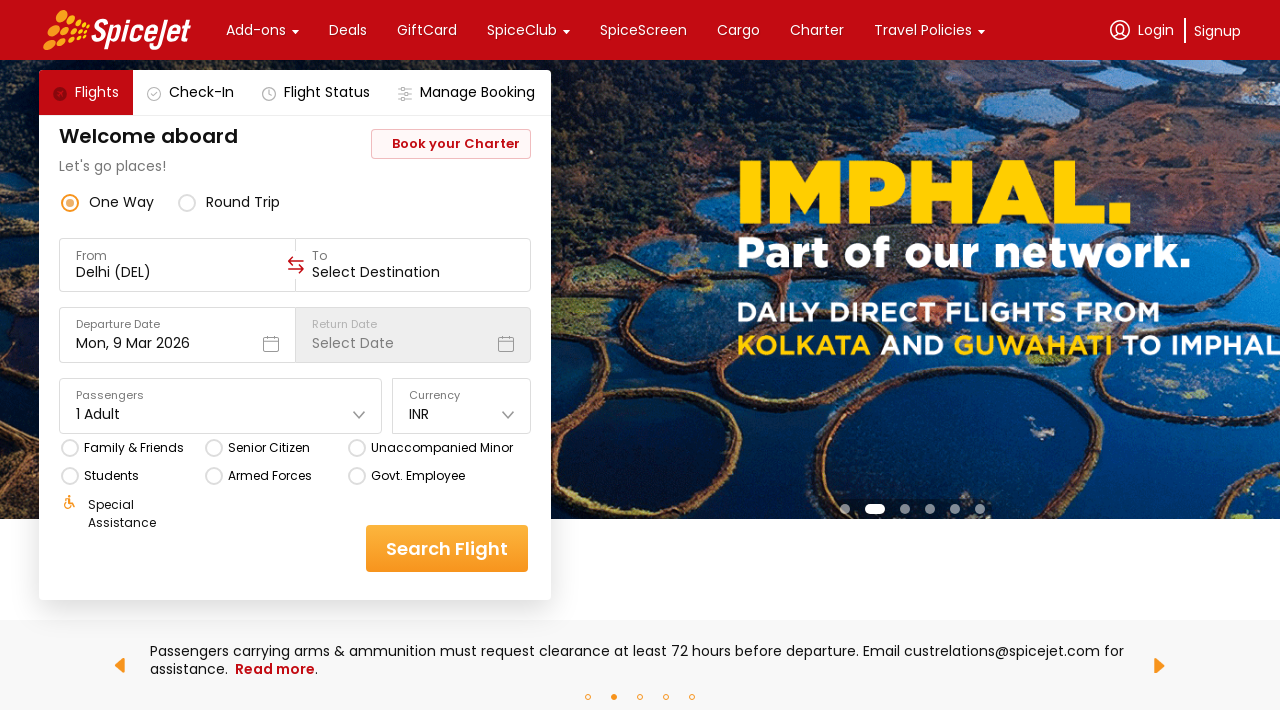